Tests basic browser navigation functionality by navigating to Etsy, using back/forward/refresh commands, then navigating to Tesla website

Starting URL: https://www.etsy.com

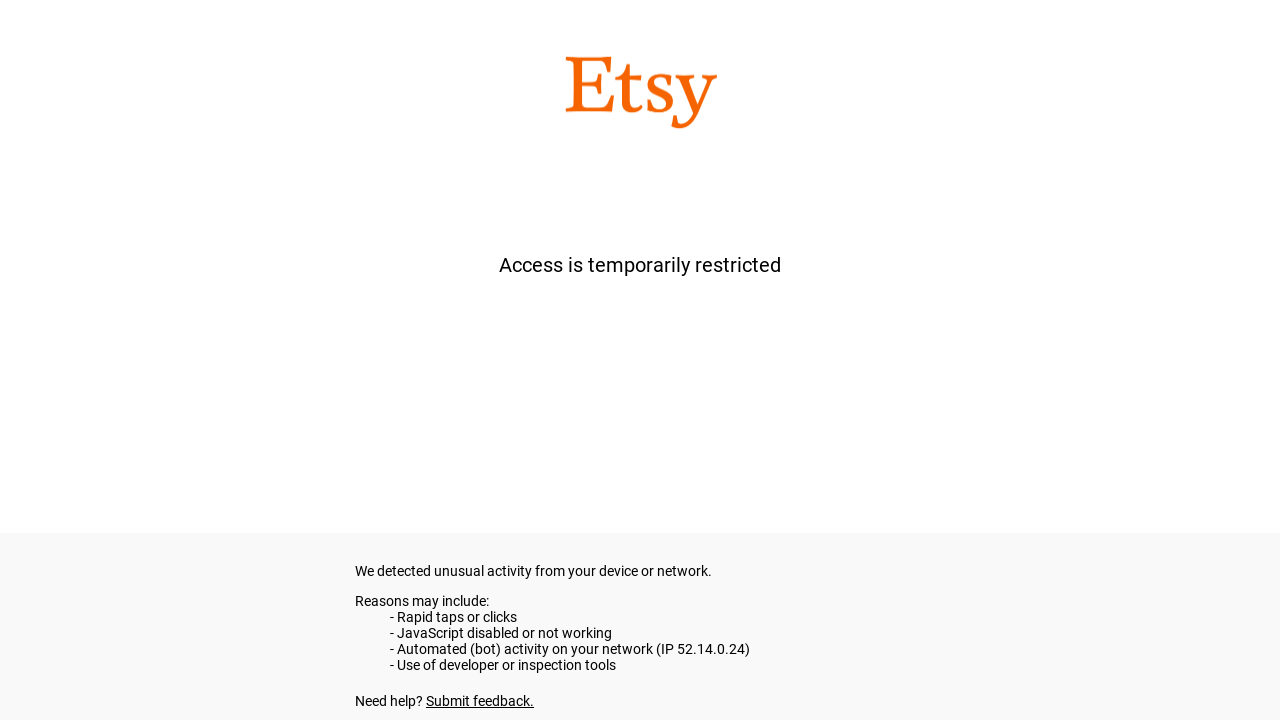

Navigated back from Etsy (first page in history)
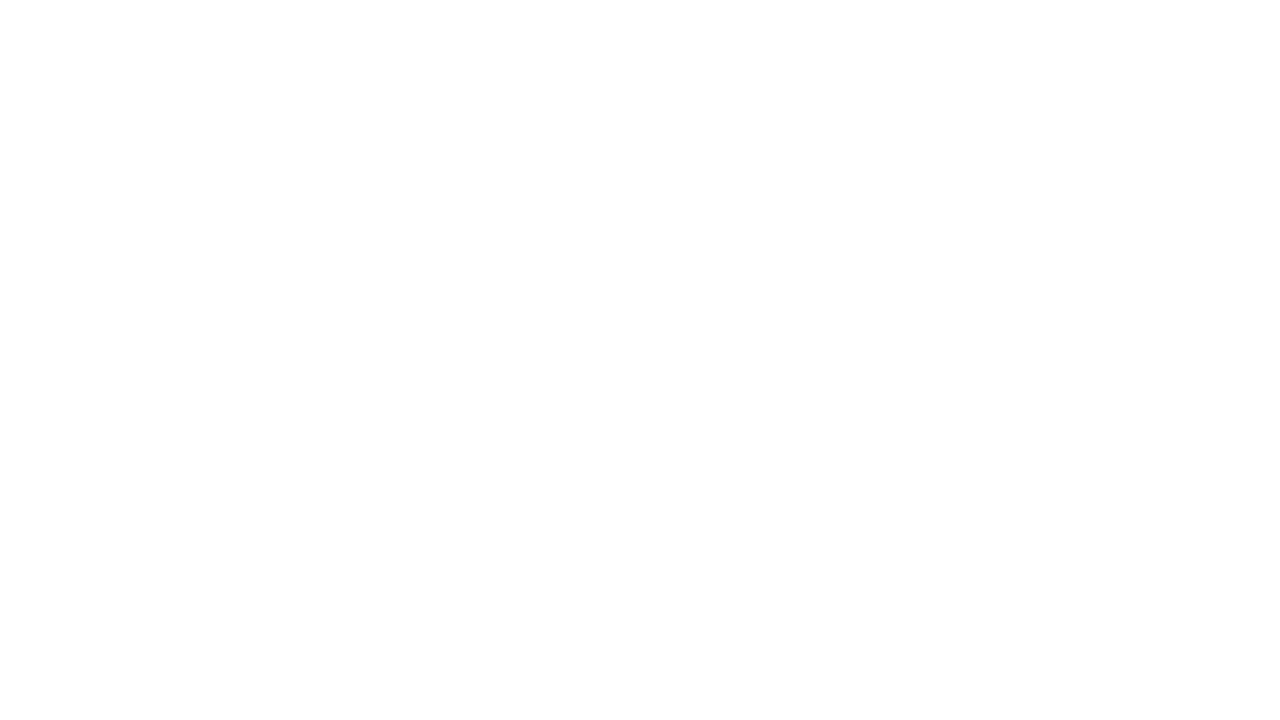

Navigated forward to return to Etsy
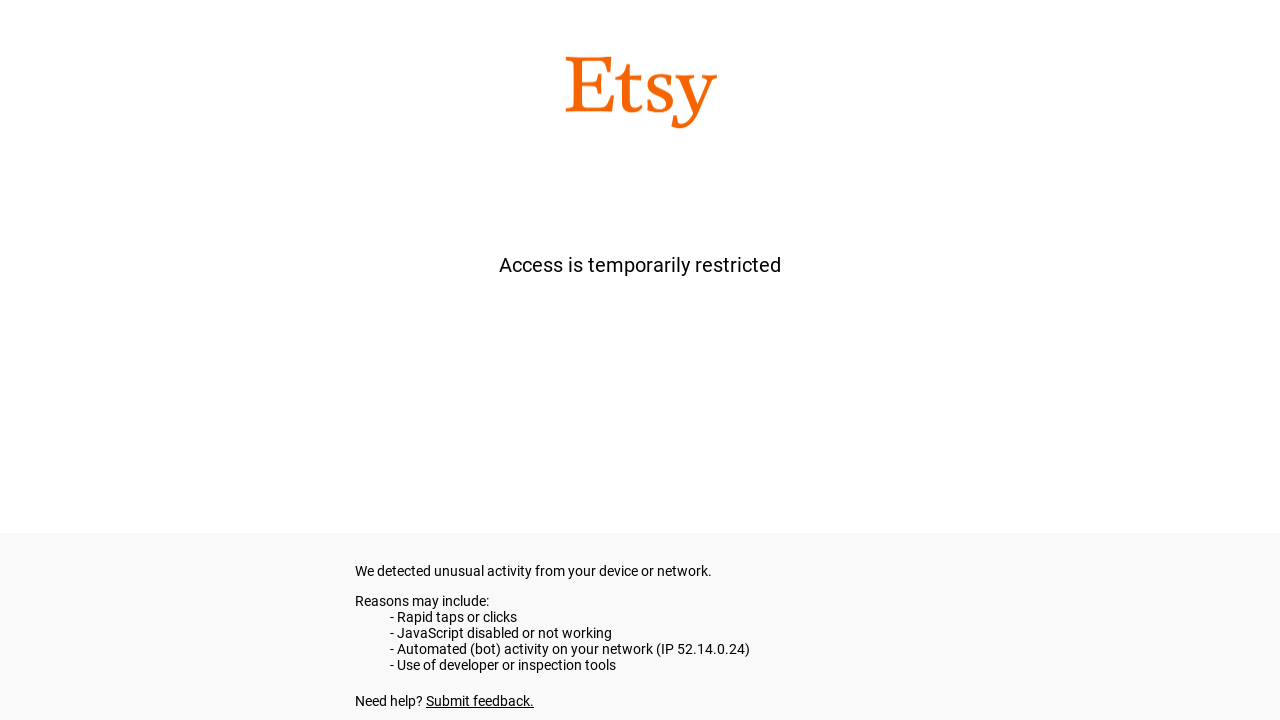

Attempted to navigate forward again (no effect at end of history)
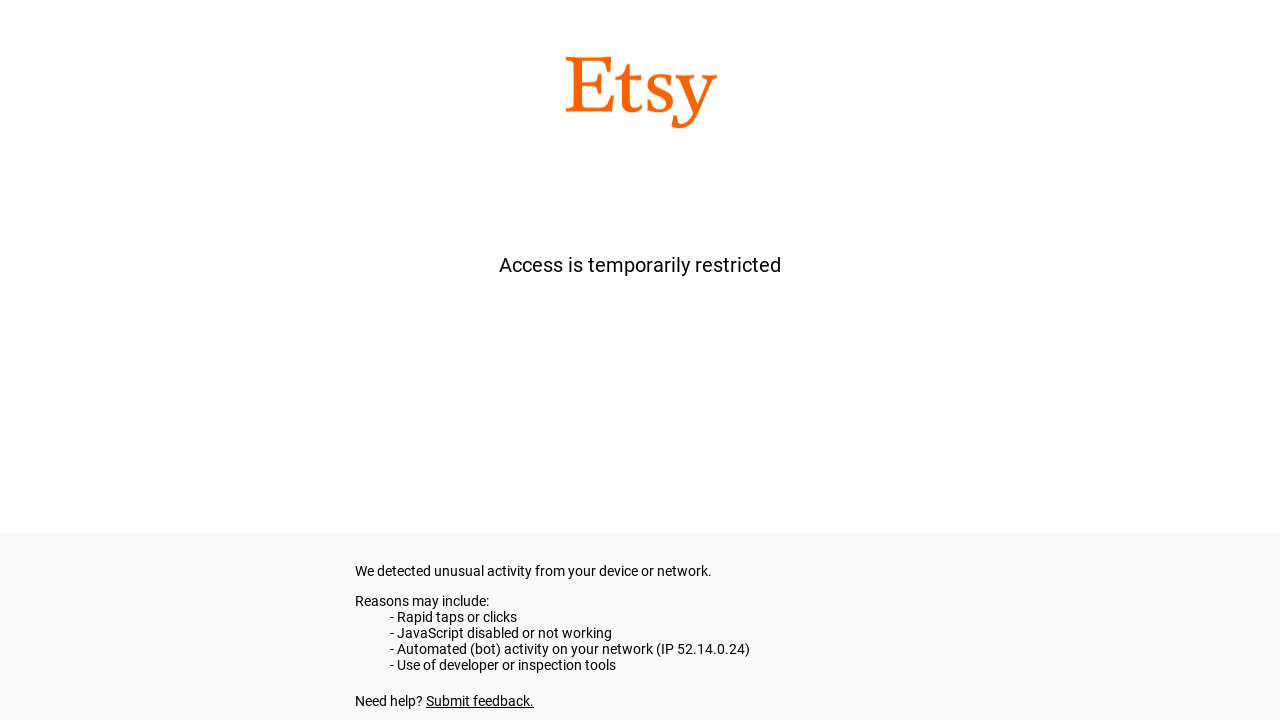

Refreshed the current Etsy page
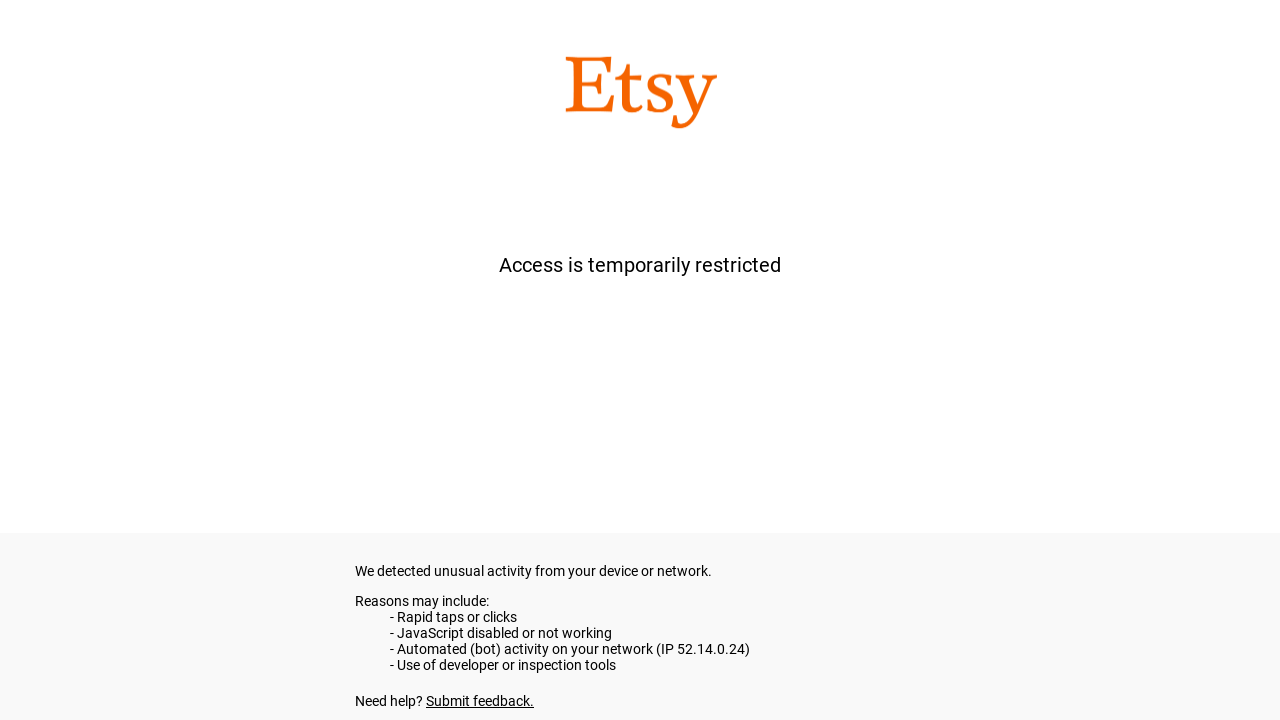

Retrieved Etsy page title: etsy.com
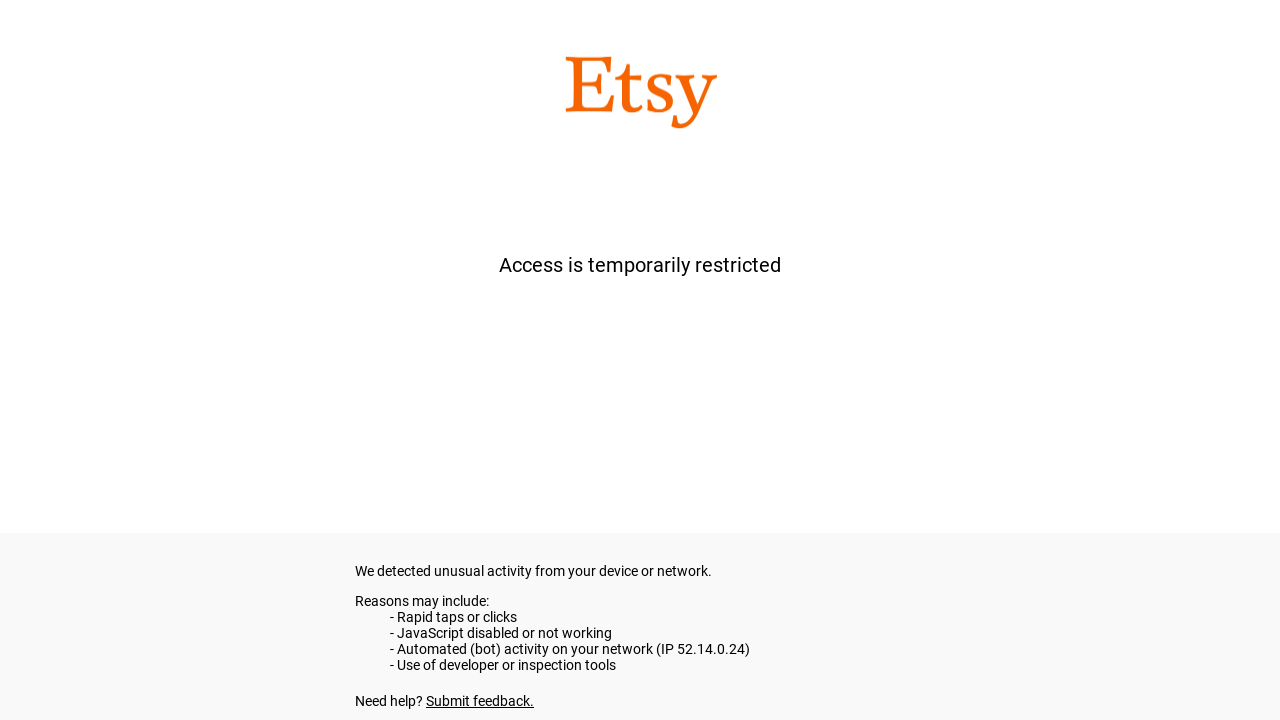

Retrieved Etsy page URL: https://www.etsy.com/
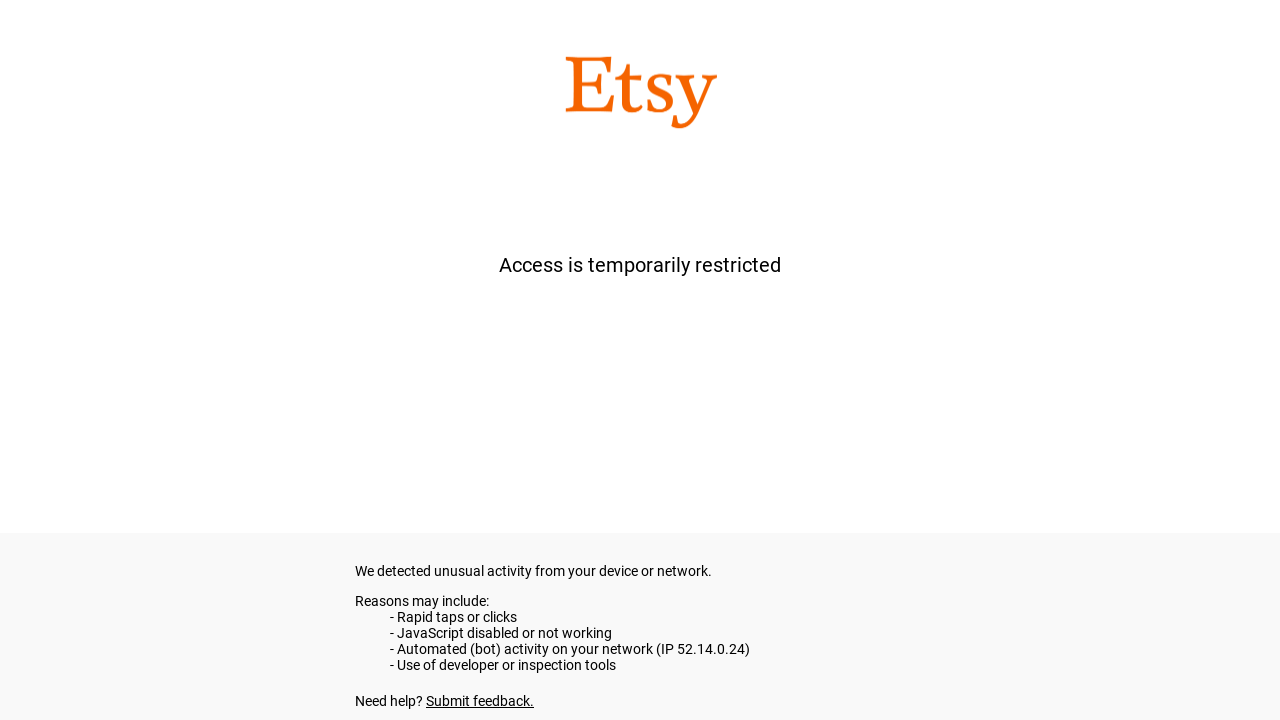

Navigated to Tesla website (https://tesla.com)
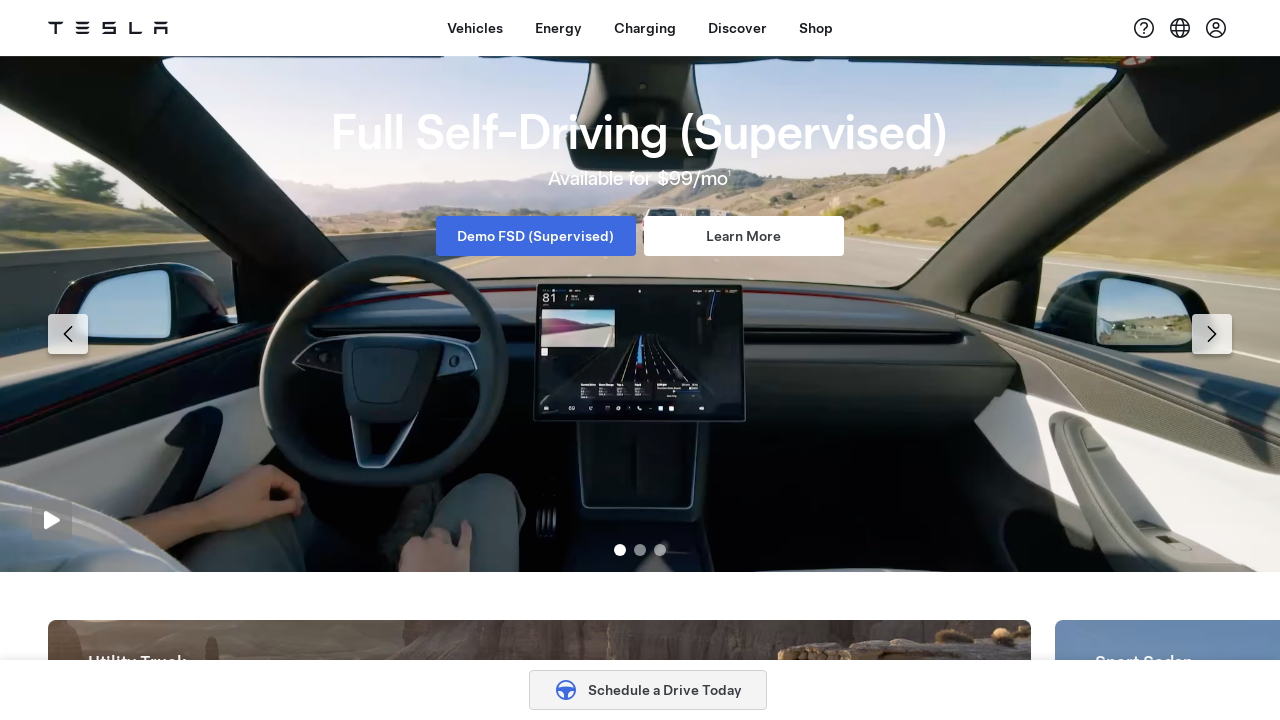

Retrieved Tesla page title: Electric Cars, Solar & Clean Energy | Tesla
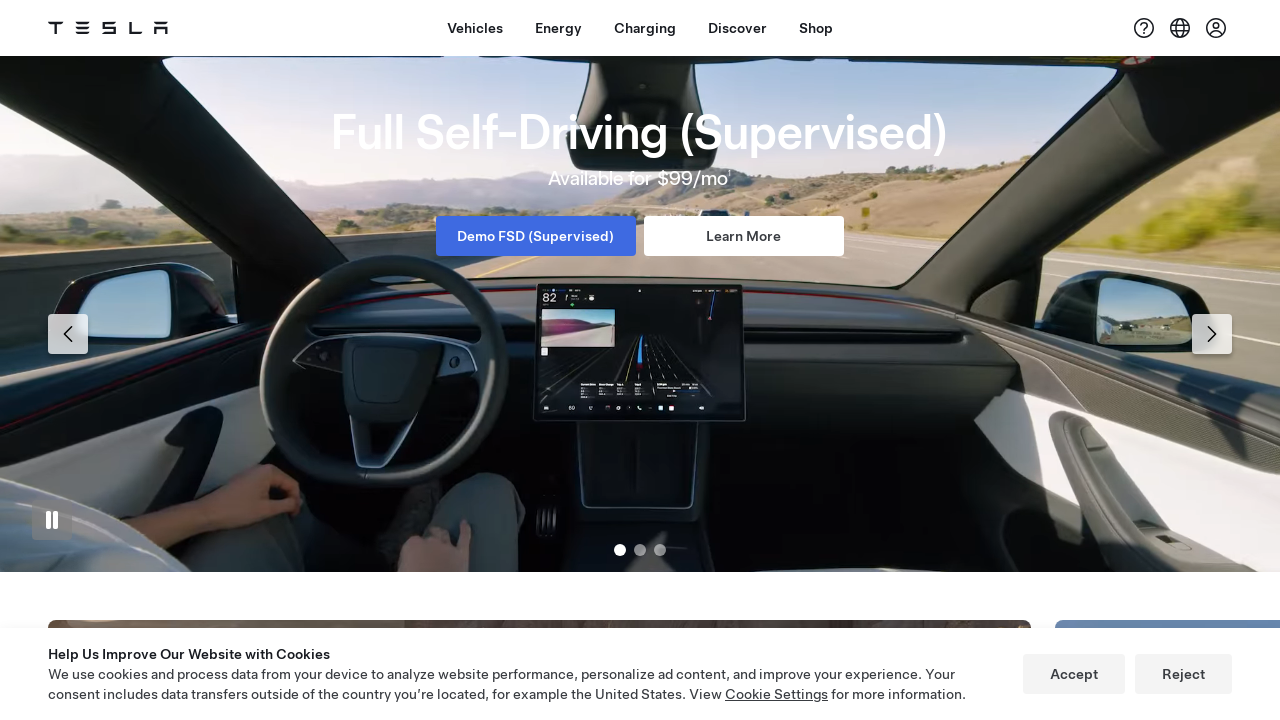

Retrieved Tesla page URL: https://www.tesla.com/
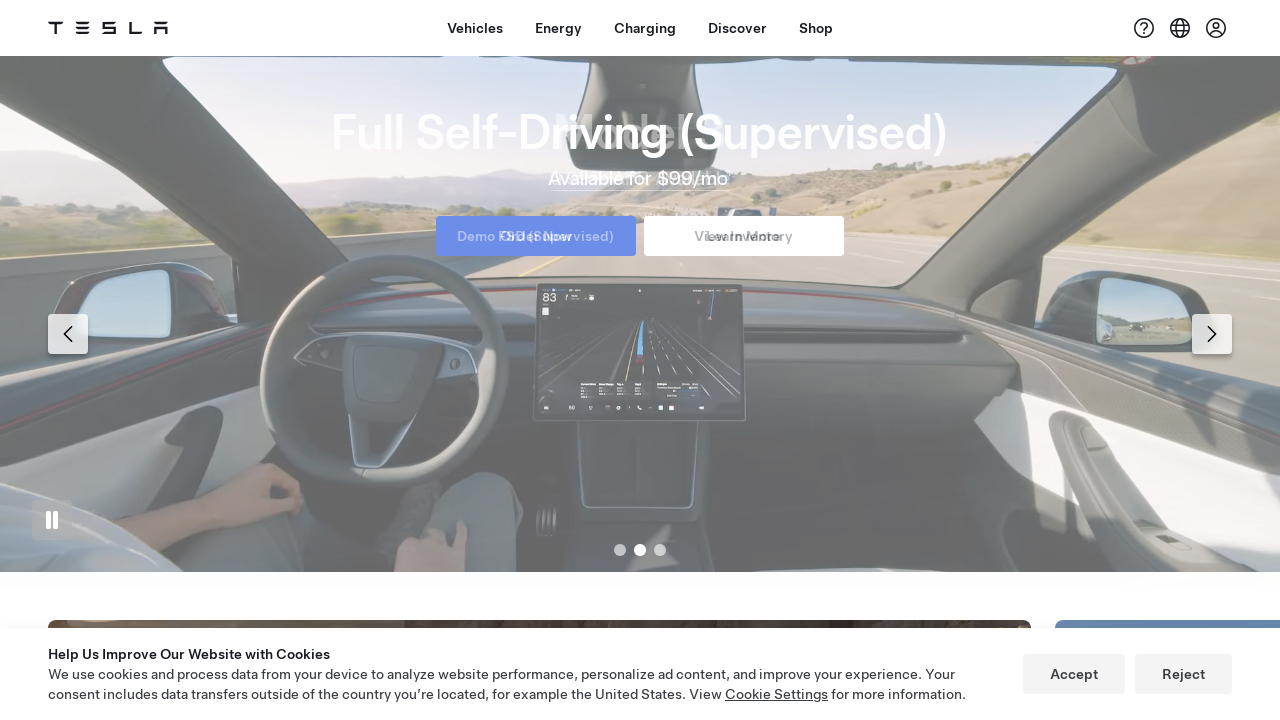

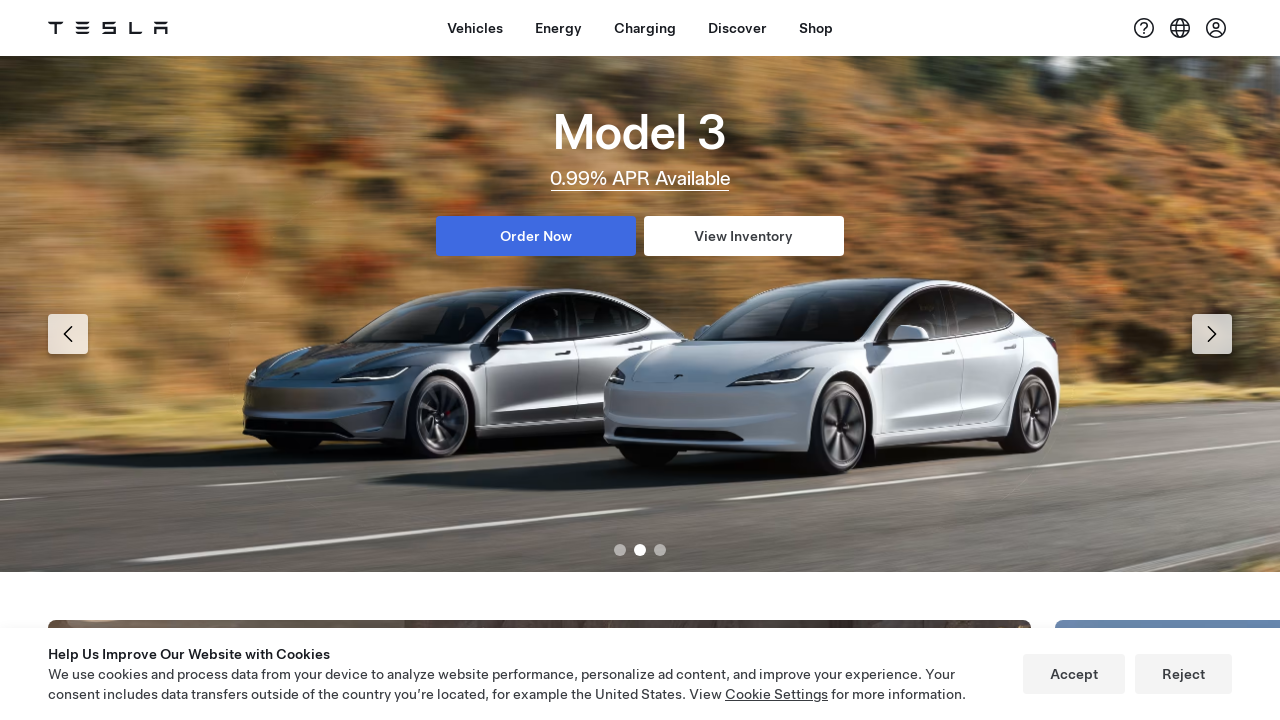